Tests that entered text is trimmed when editing a todo item.

Starting URL: https://demo.playwright.dev/todomvc

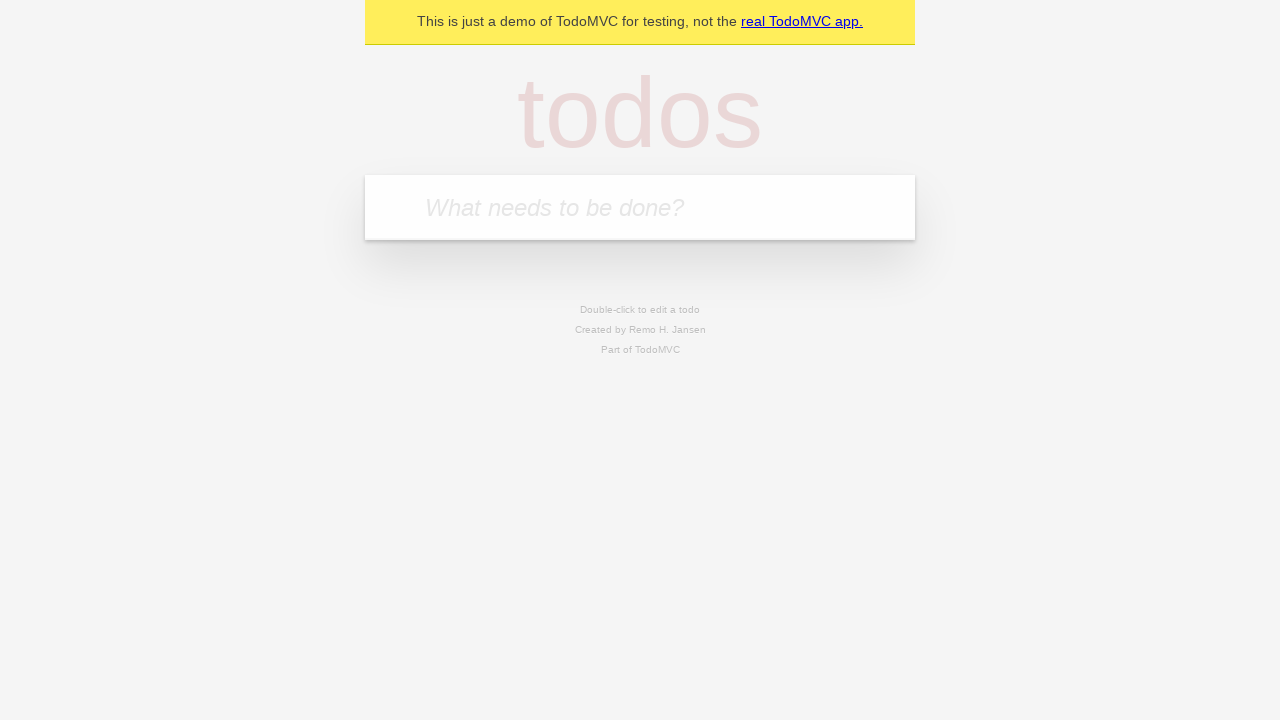

Filled todo input with 'buy some cheese' on internal:attr=[placeholder="What needs to be done?"i]
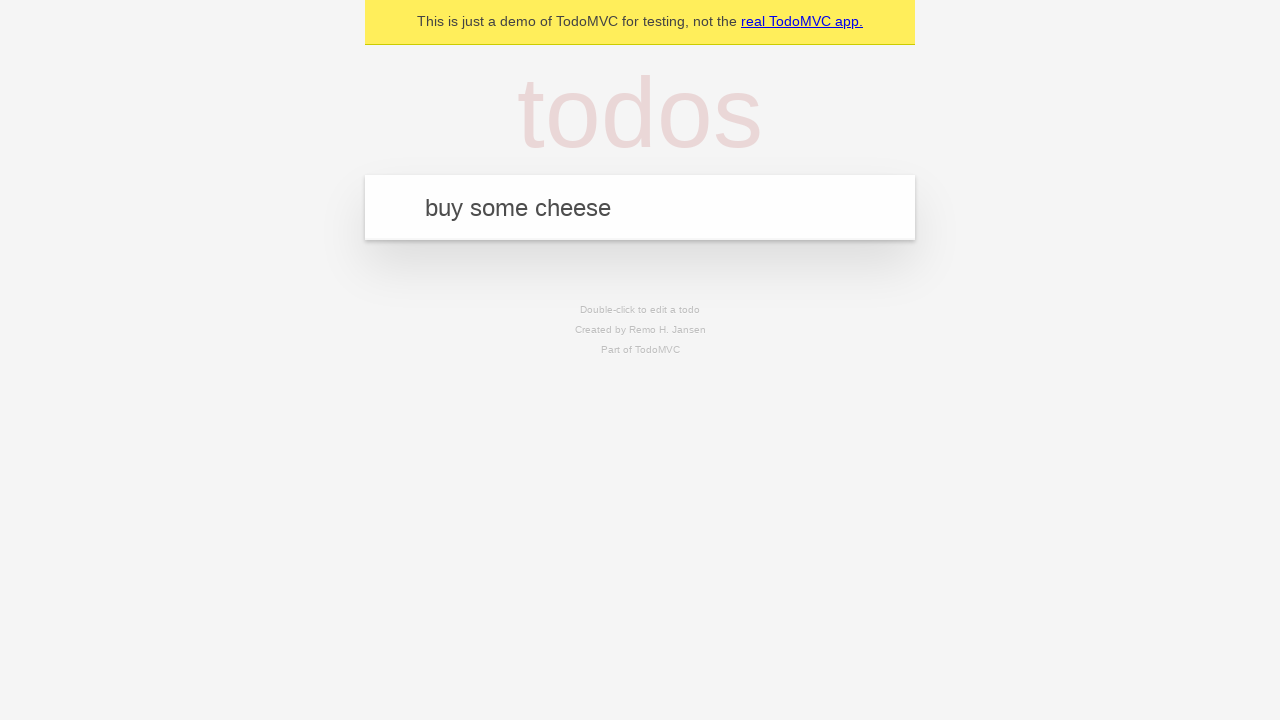

Pressed Enter to add first todo on internal:attr=[placeholder="What needs to be done?"i]
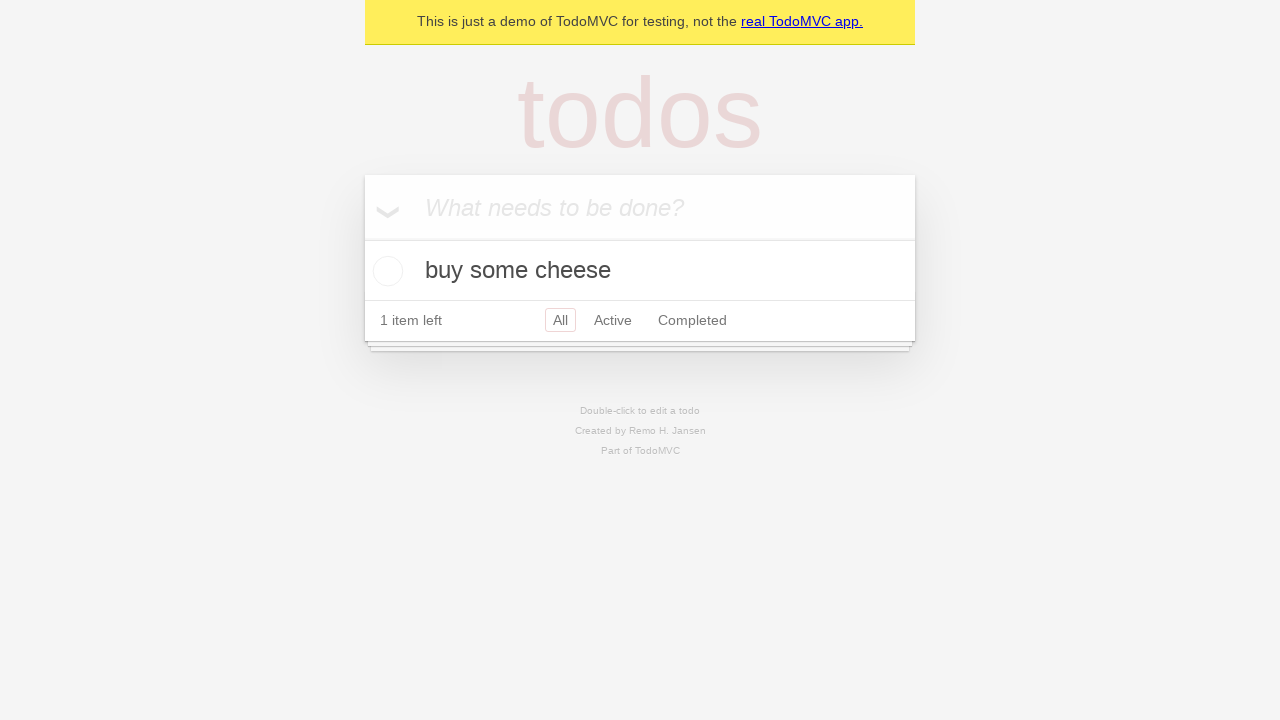

Filled todo input with 'feed the cat' on internal:attr=[placeholder="What needs to be done?"i]
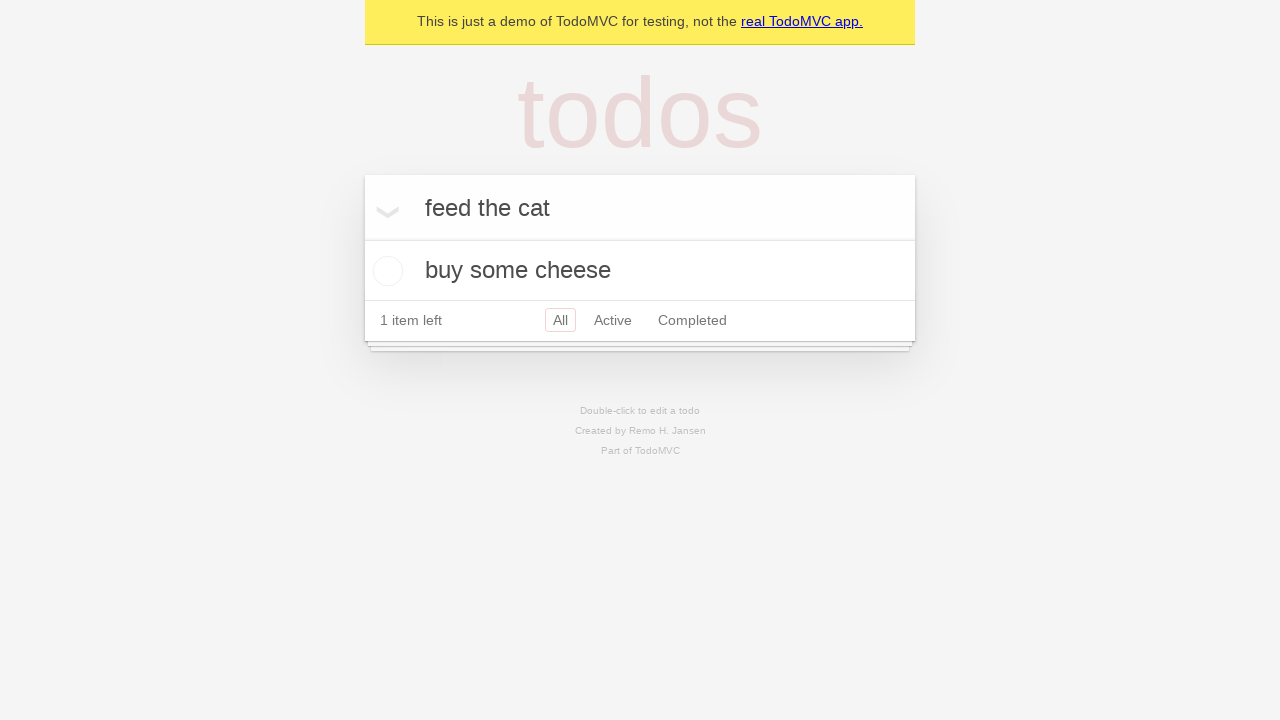

Pressed Enter to add second todo on internal:attr=[placeholder="What needs to be done?"i]
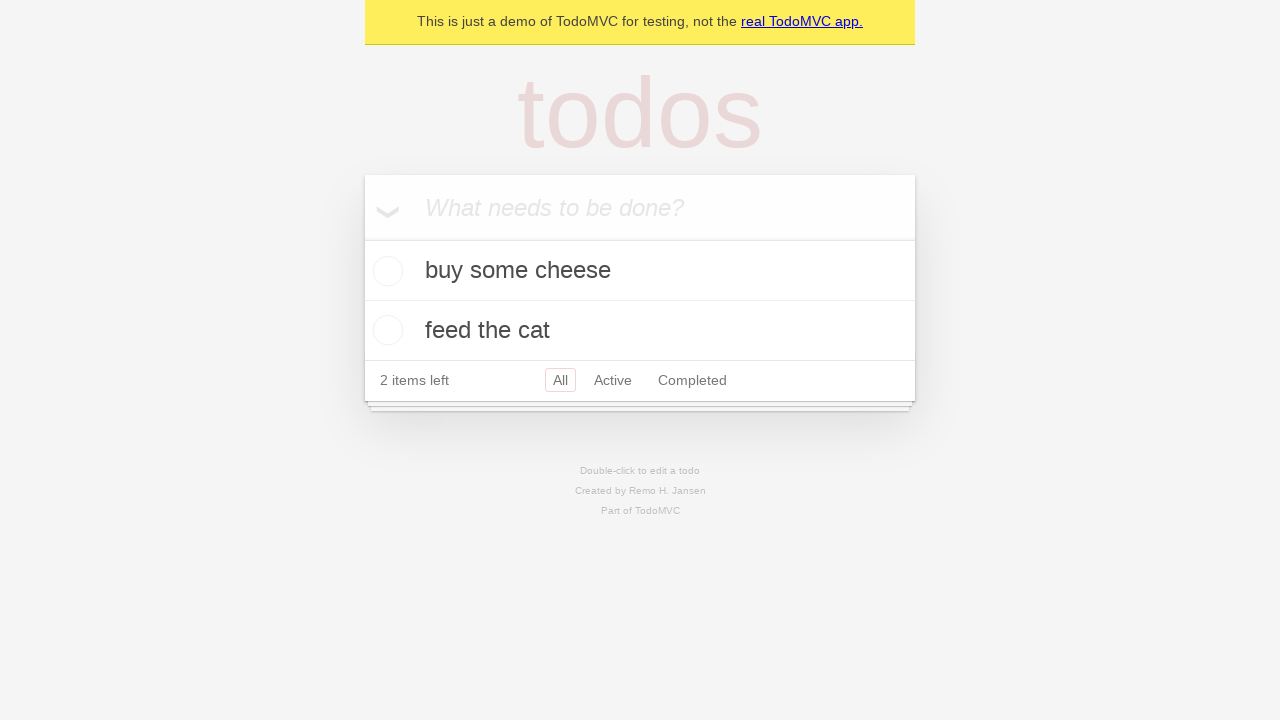

Filled todo input with 'book a doctors appointment' on internal:attr=[placeholder="What needs to be done?"i]
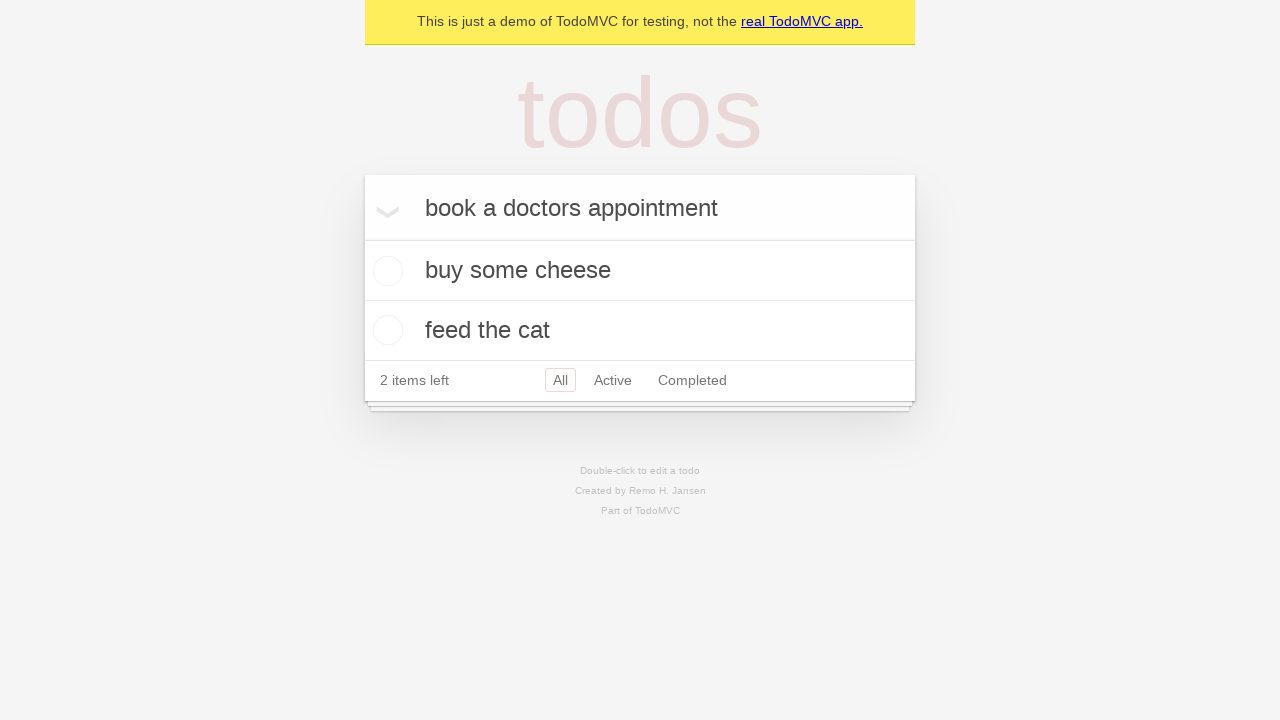

Pressed Enter to add third todo on internal:attr=[placeholder="What needs to be done?"i]
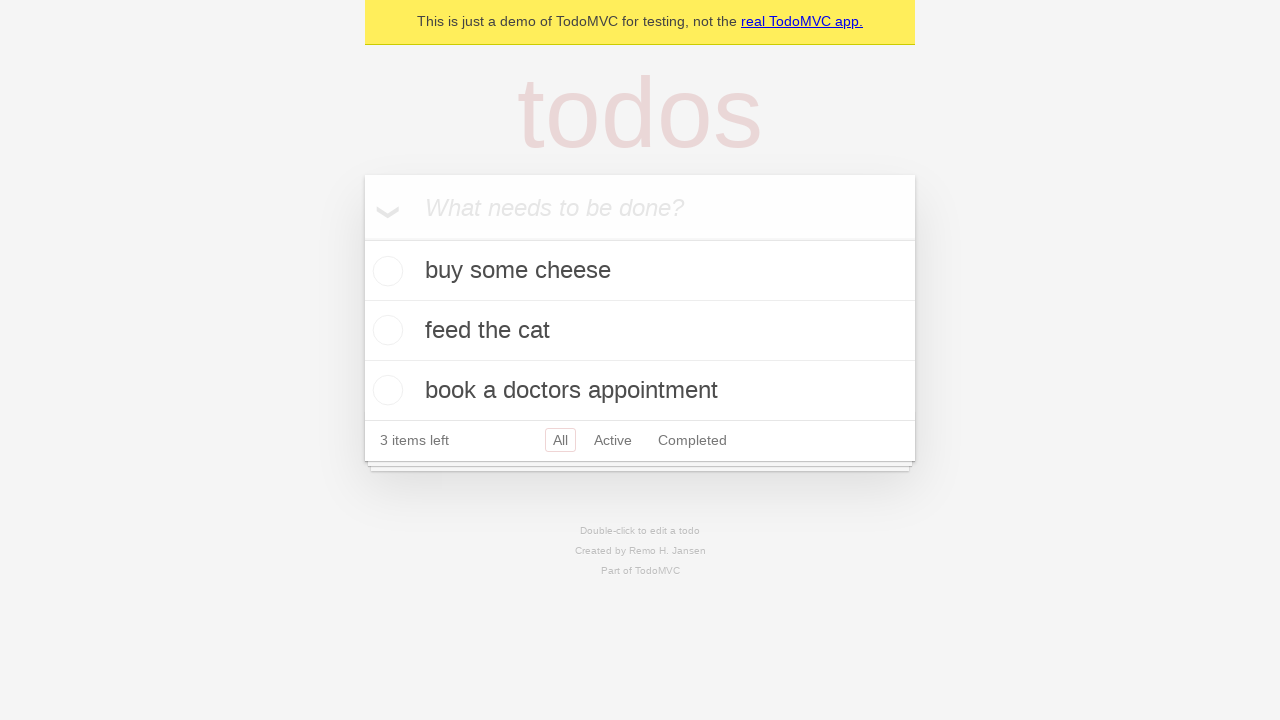

Double-clicked second todo item to enter edit mode at (640, 331) on internal:testid=[data-testid="todo-item"s] >> nth=1
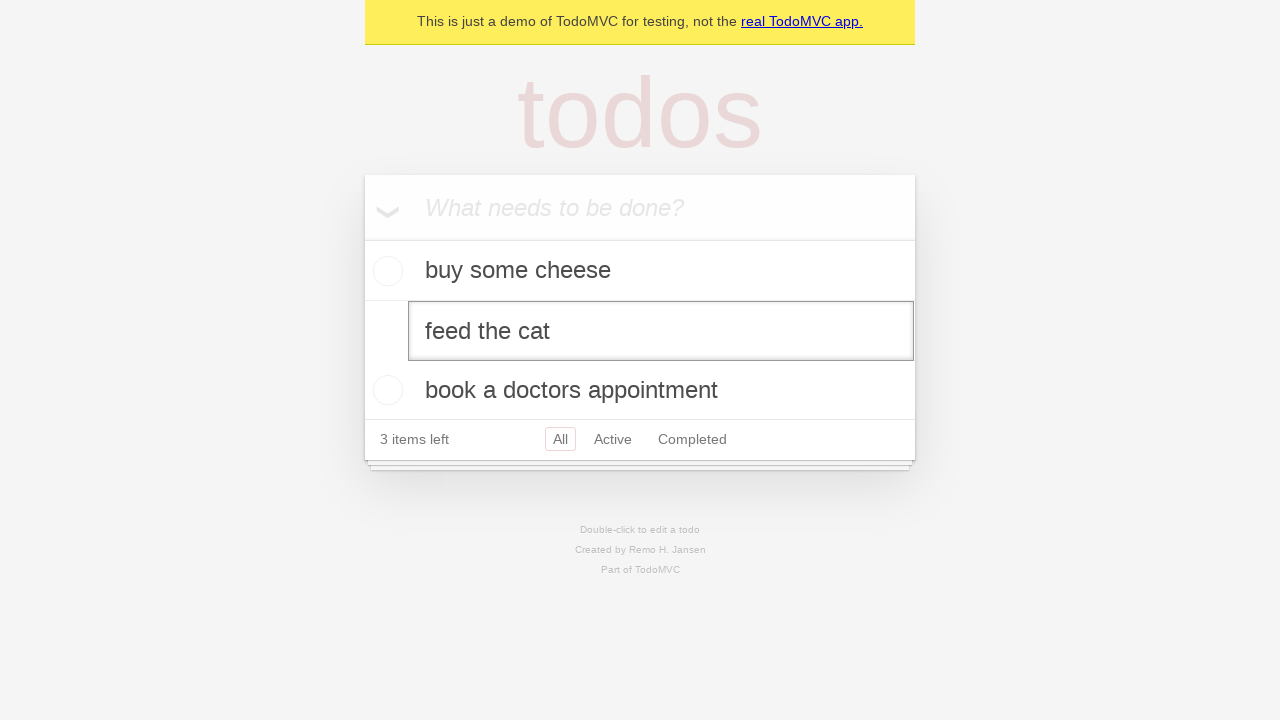

Filled edit field with text containing leading and trailing whitespace on internal:testid=[data-testid="todo-item"s] >> nth=1 >> internal:role=textbox[nam
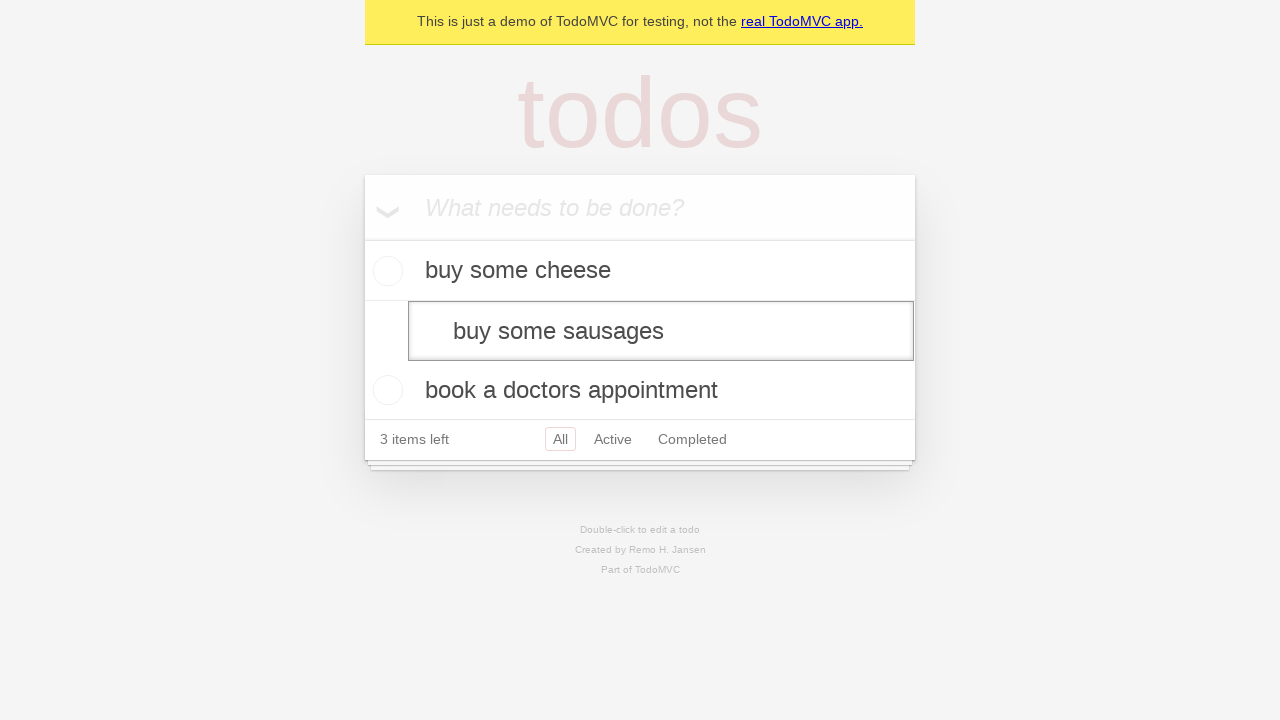

Pressed Enter to confirm edit and verify text is trimmed on internal:testid=[data-testid="todo-item"s] >> nth=1 >> internal:role=textbox[nam
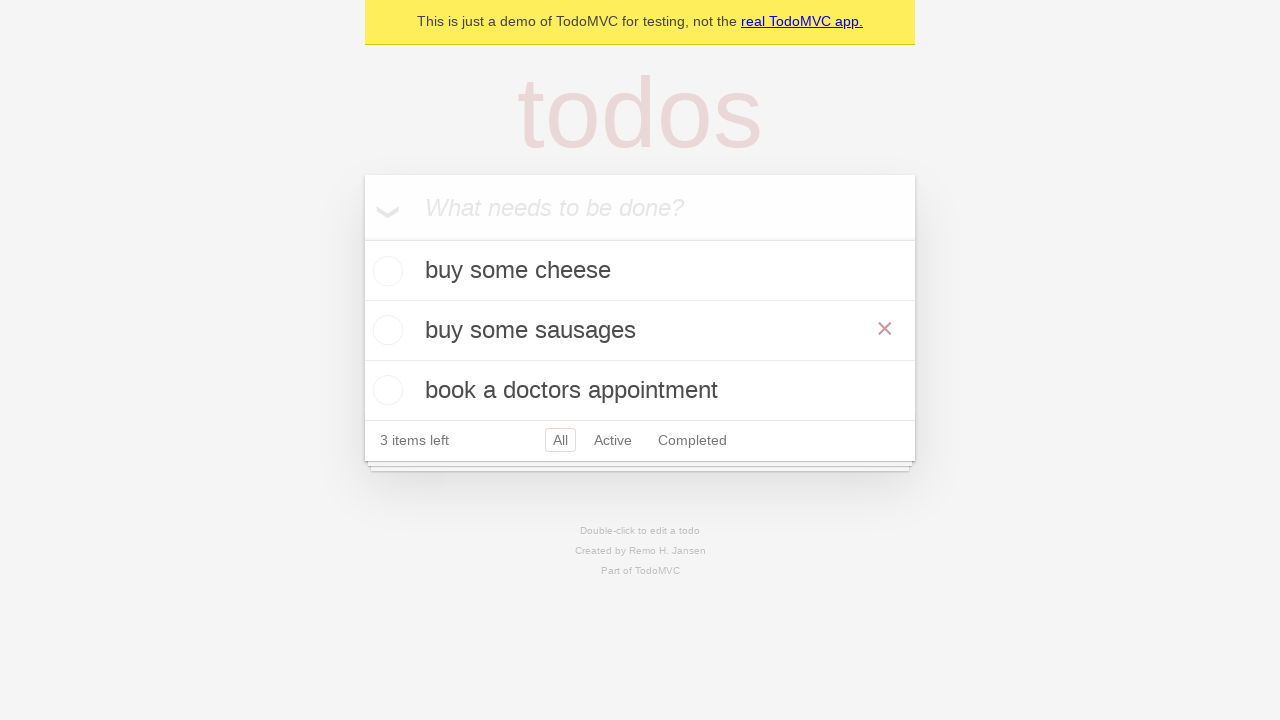

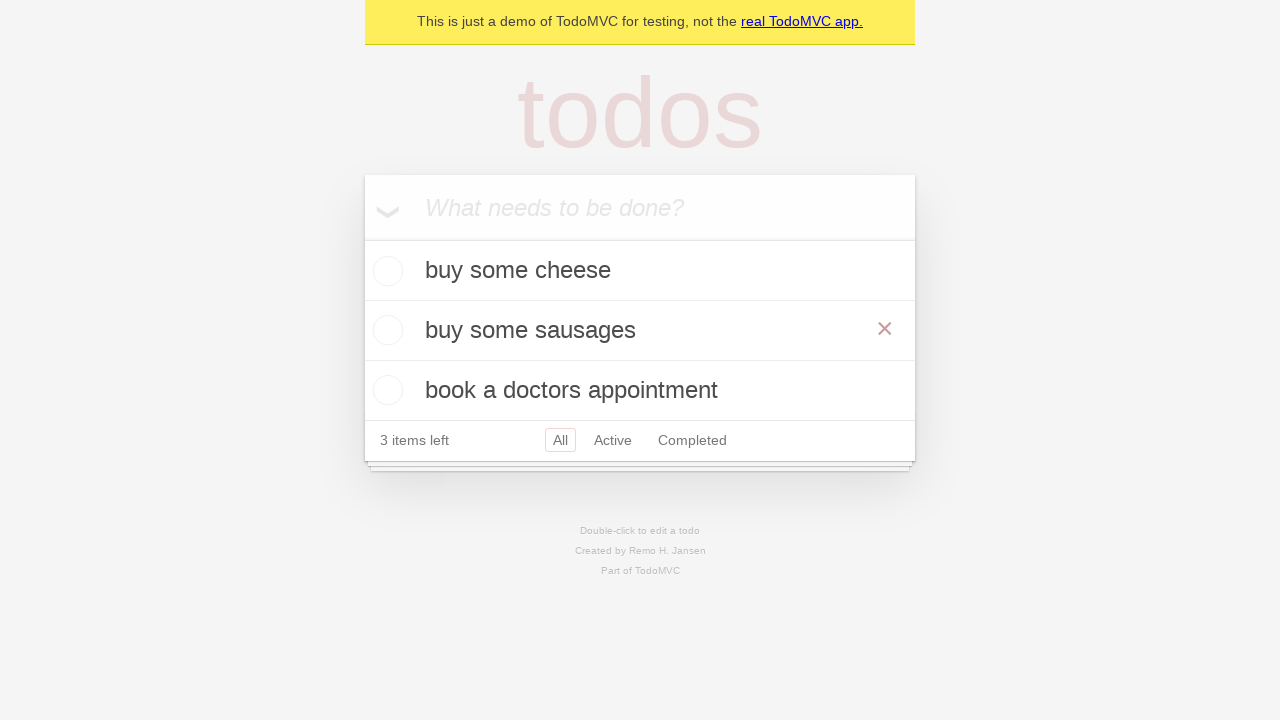